Tests jQuery UI datepicker functionality by switching to an iframe, clicking the datepicker input to open the calendar, and selecting a specific date (the 4th of the current month).

Starting URL: https://jqueryui.com/datepicker/

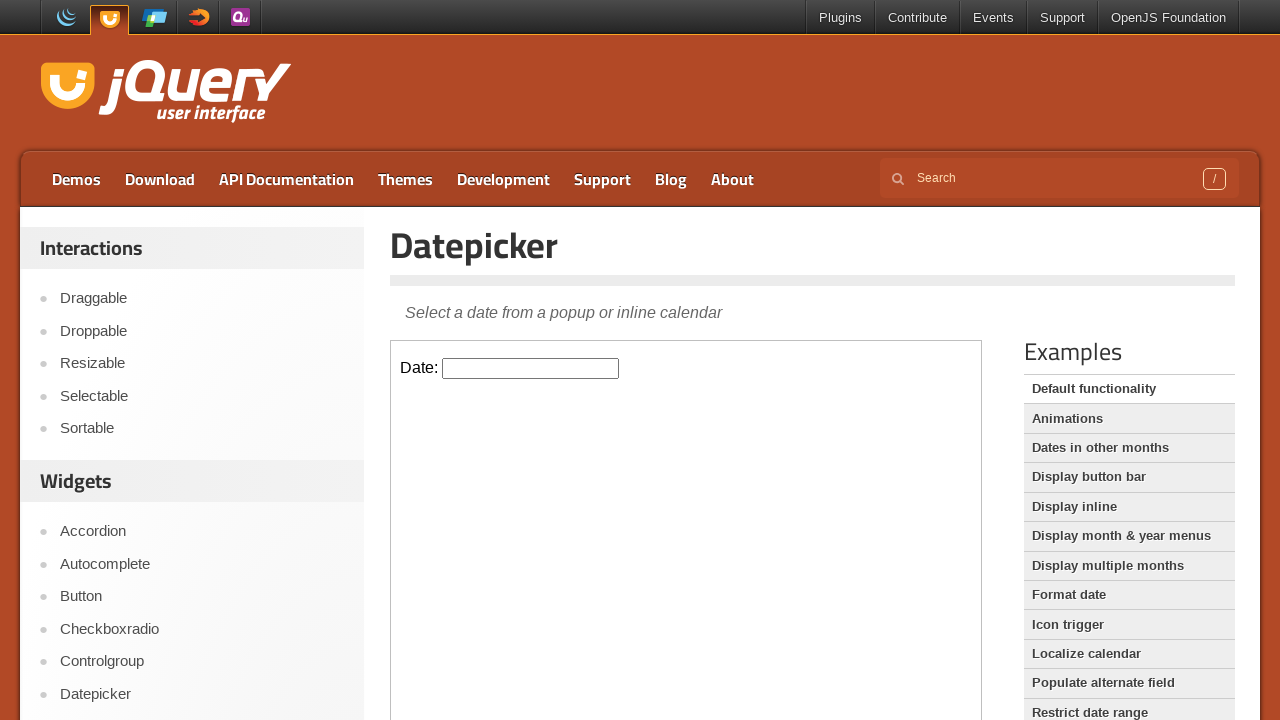

Located the demo iframe for jQuery UI datepicker
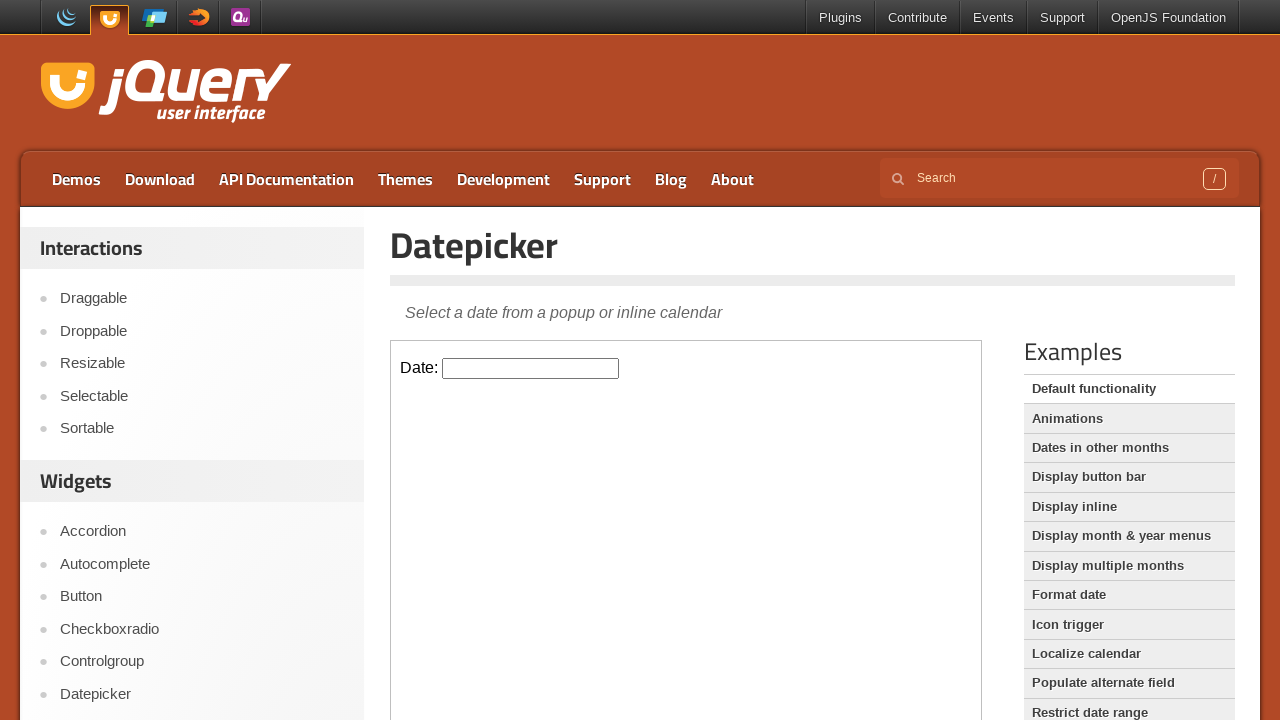

Clicked the datepicker input to open the calendar at (531, 368) on iframe.demo-frame >> internal:control=enter-frame >> #datepicker
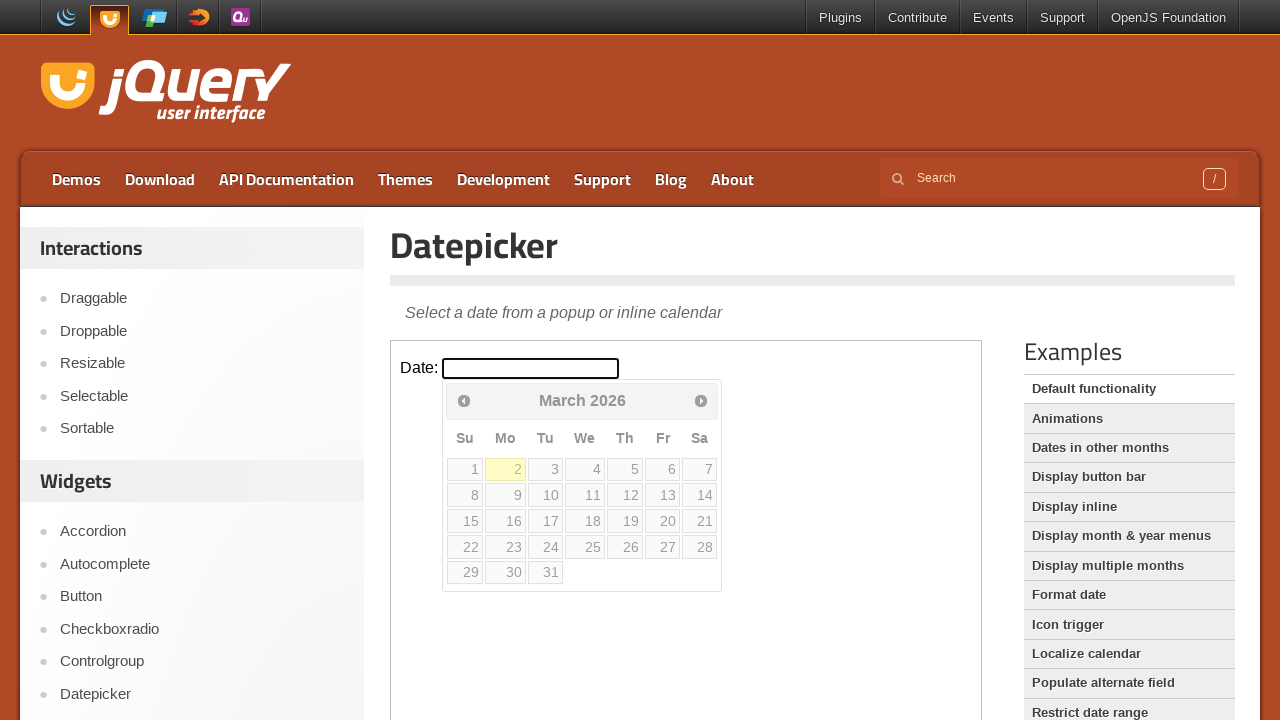

Selected the 4th day from the calendar datepicker at (585, 469) on iframe.demo-frame >> internal:control=enter-frame >> #ui-datepicker-div table tb
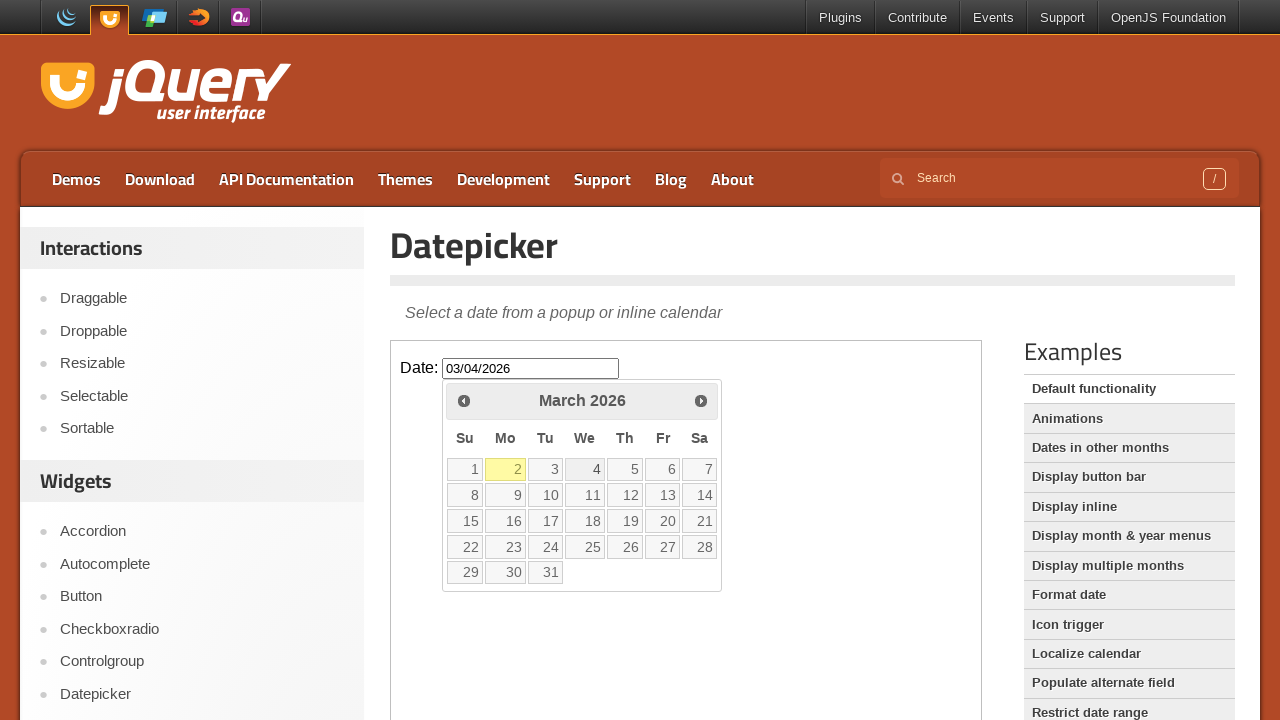

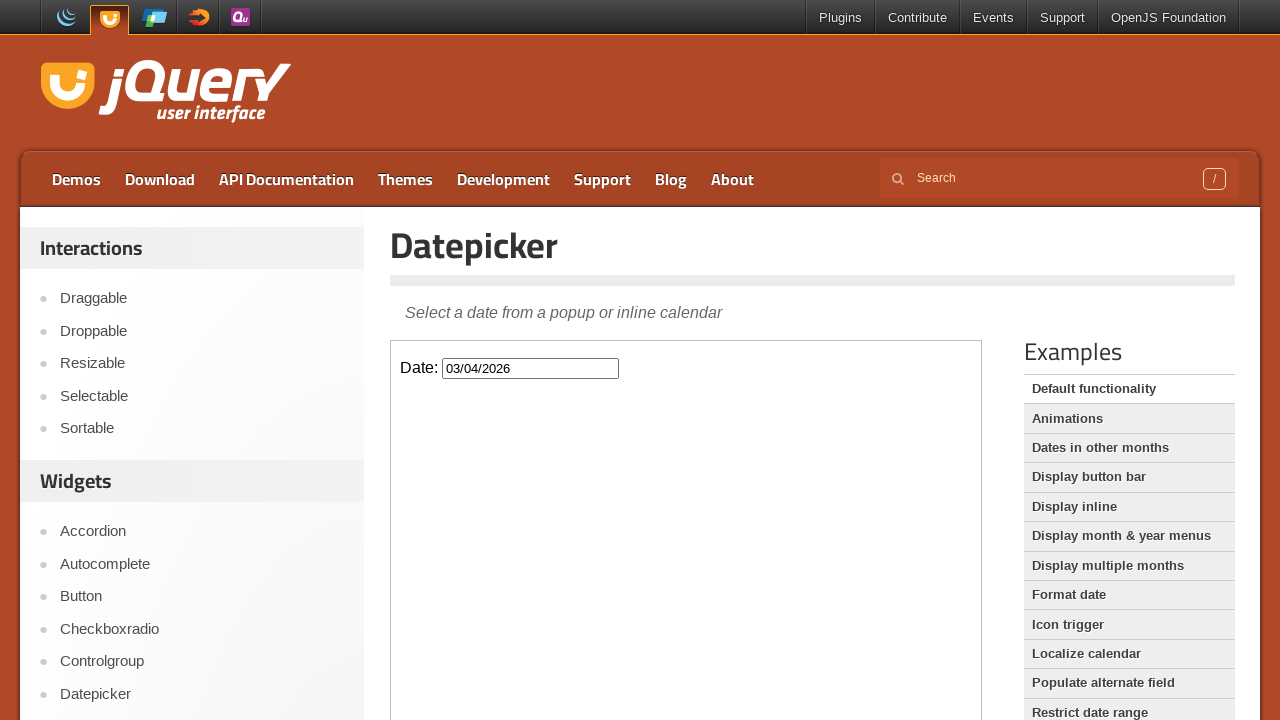